Navigates to the Mexican Baseball League statistics page and verifies the page loads successfully by checking for the page title.

Starting URL: https://www.lmb.com.mx/estadisticas

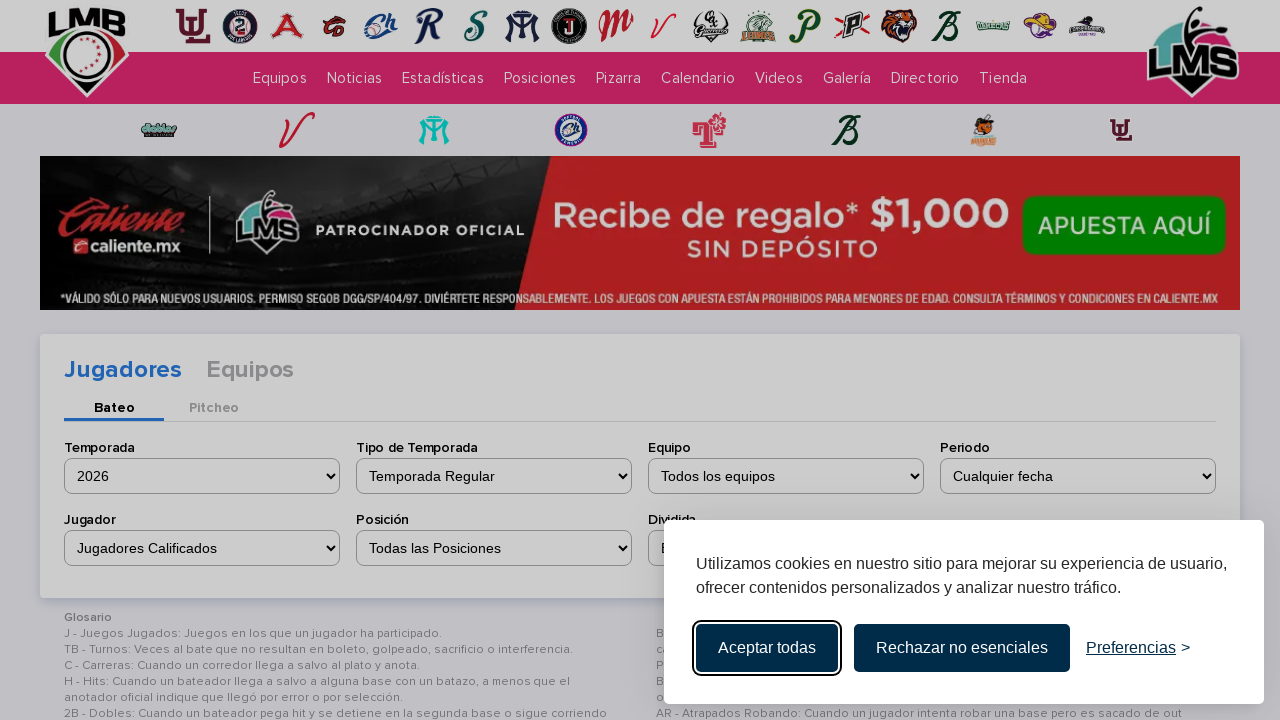

Navigated to Mexican Baseball League statistics page
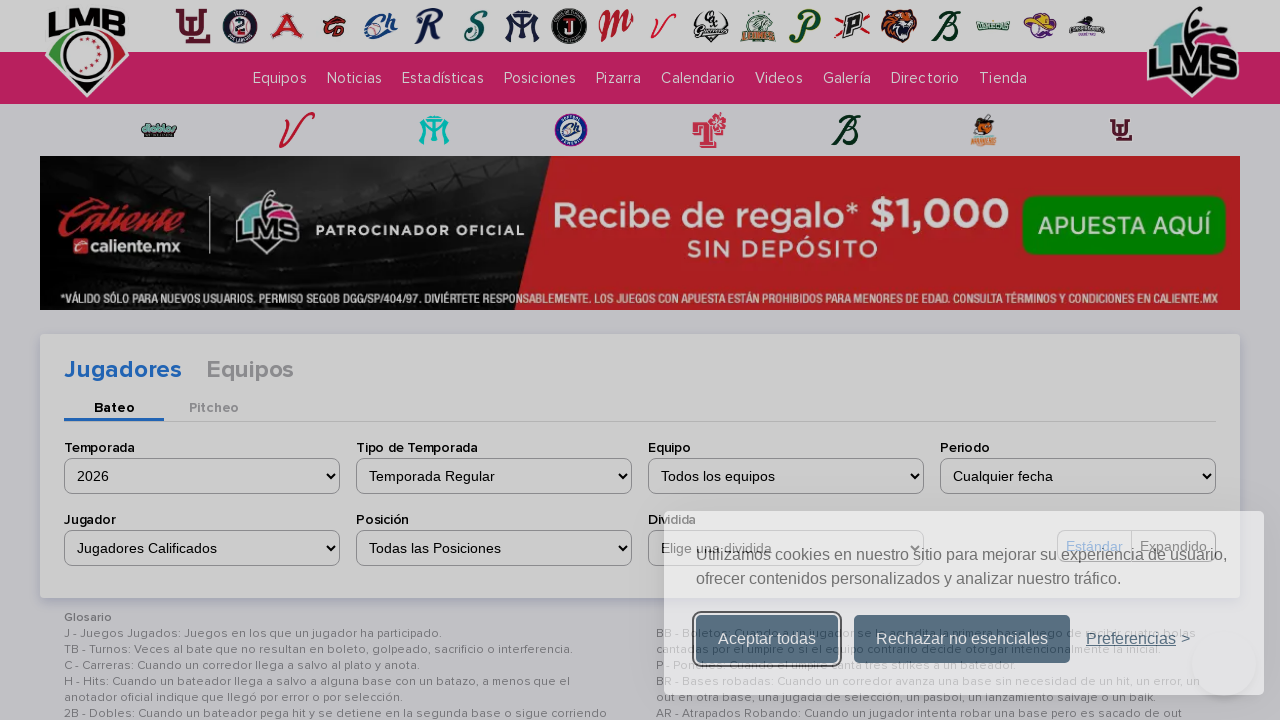

Page DOM content has loaded
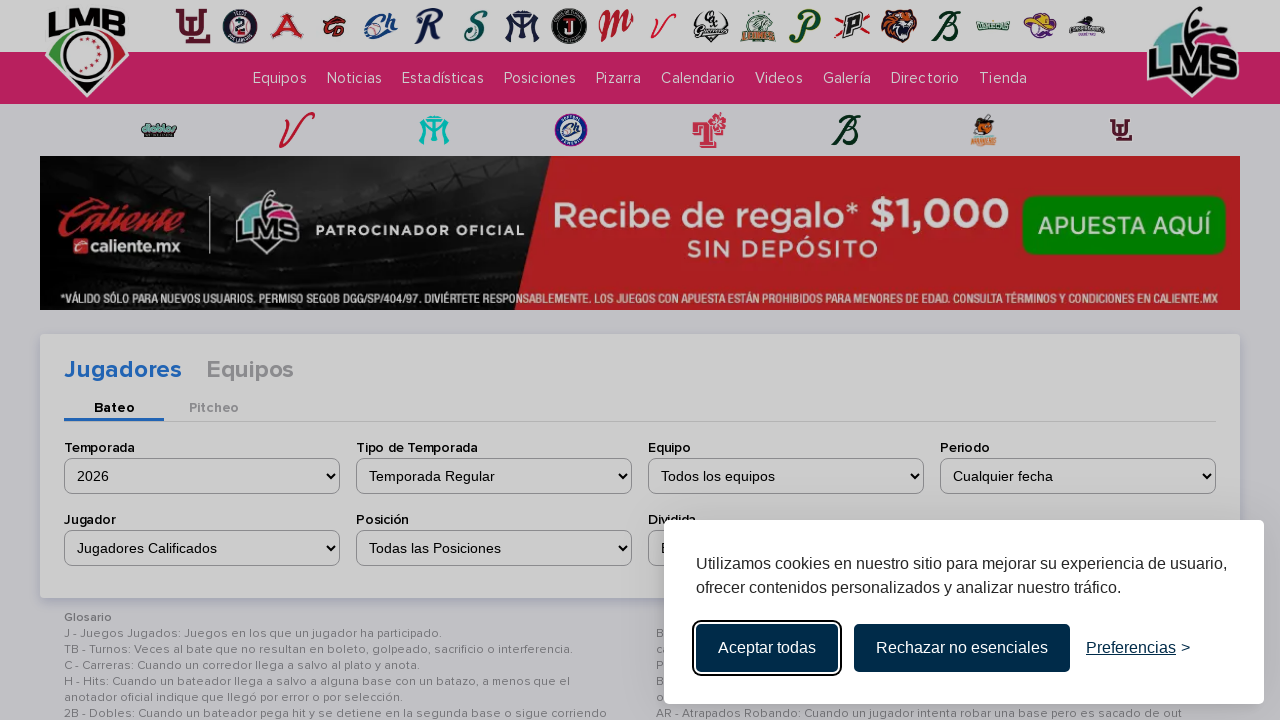

Body element is present, page structure verified
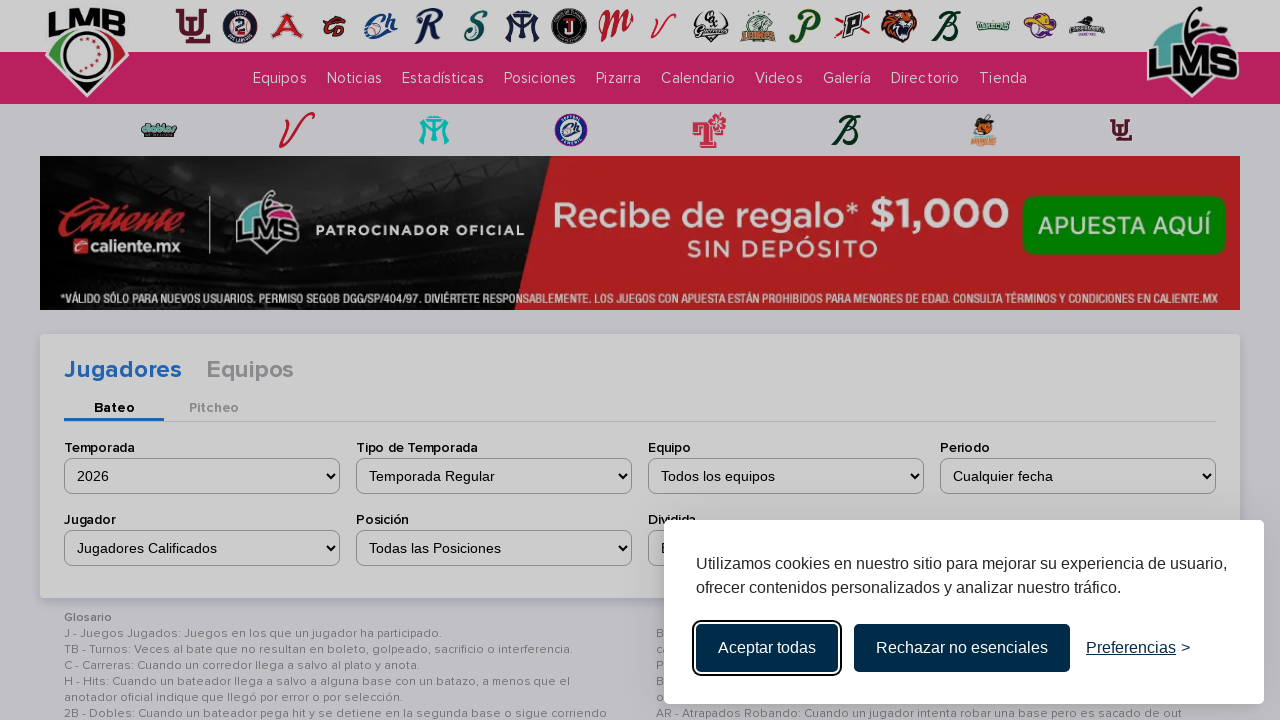

Page title verified - successfully loaded statistics page
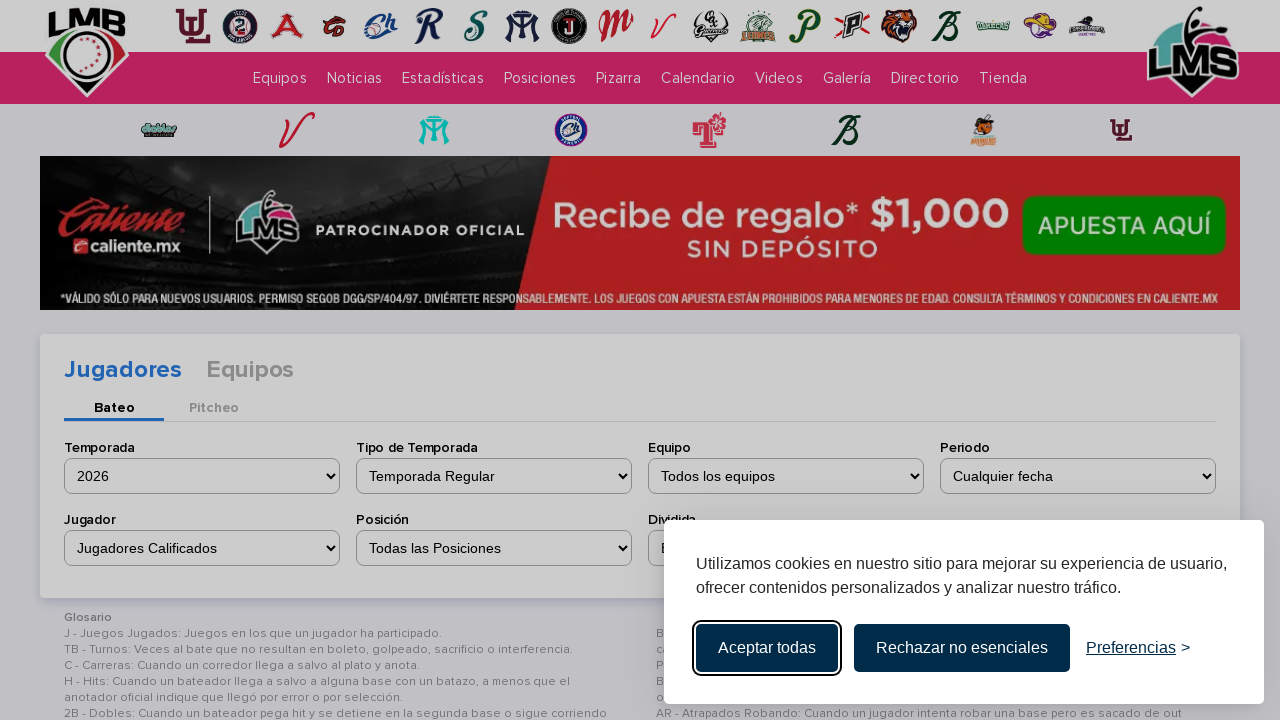

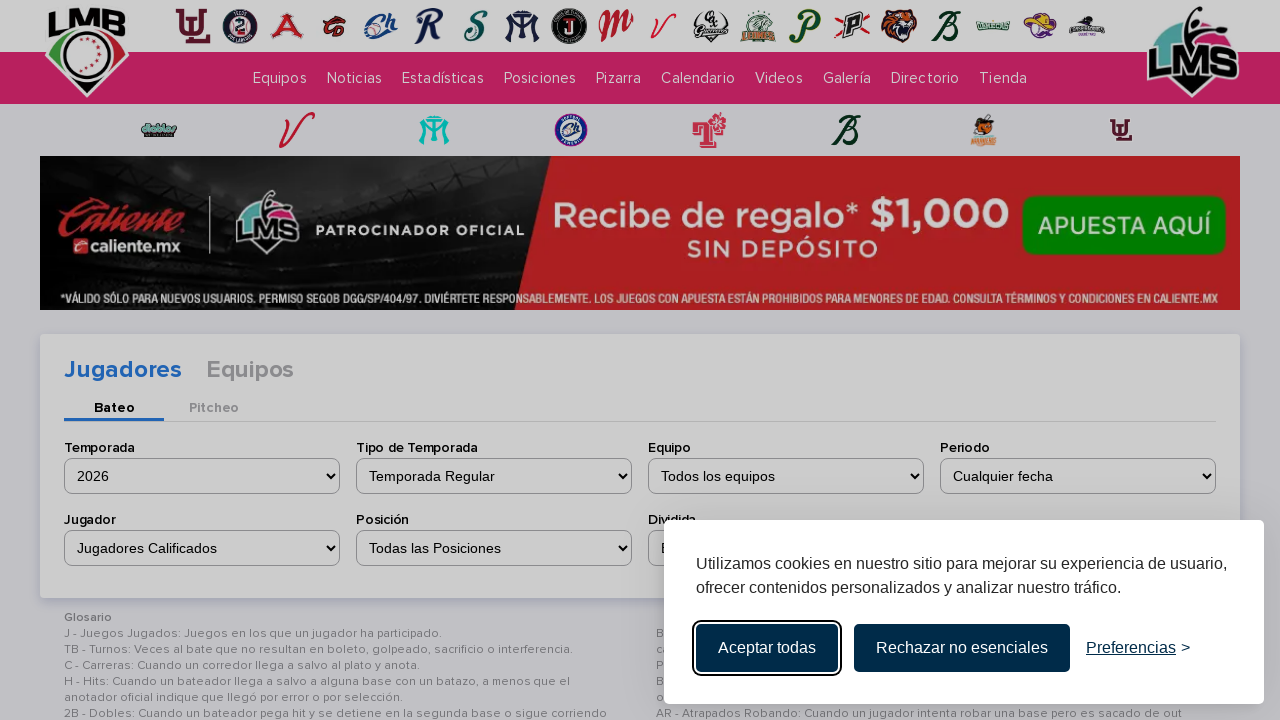